Tests the add-to-cart functionality on a demo e-commerce site by clicking the add to cart button on a product, verifying the cart opens, and confirming the product in the cart matches the product on the main page.

Starting URL: https://www.bstackdemo.com

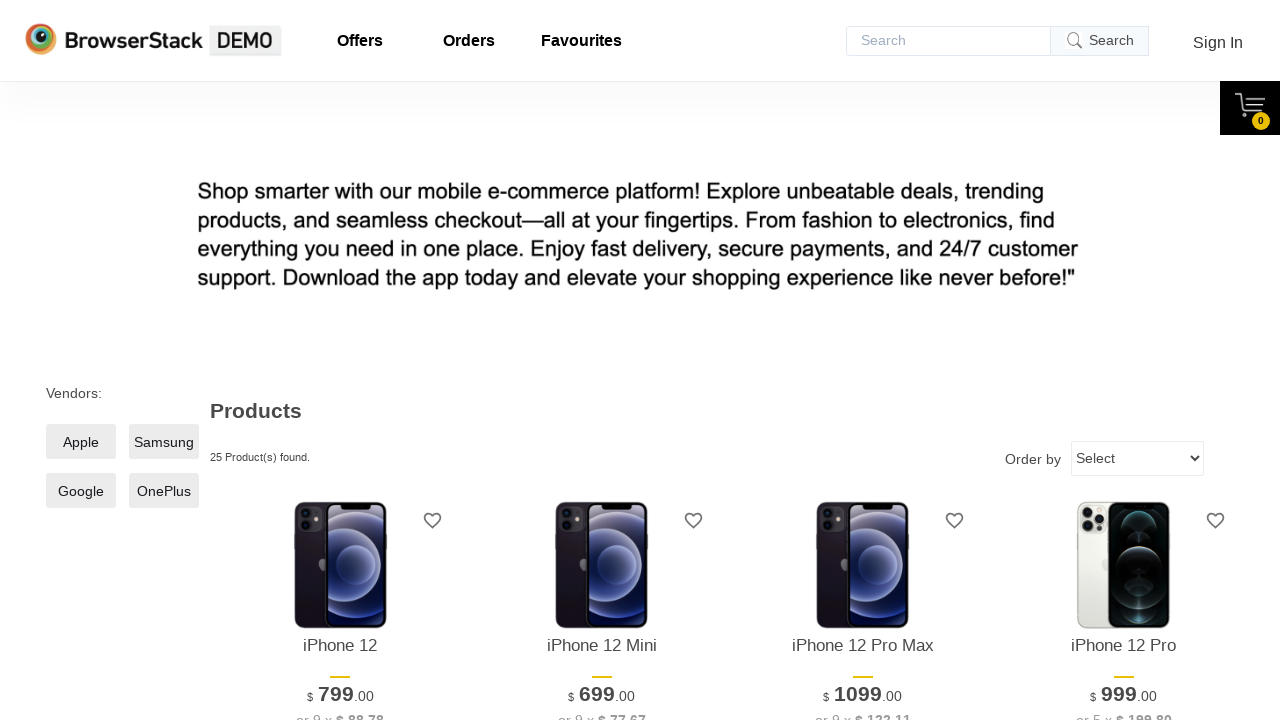

Page loaded and DOM content rendered
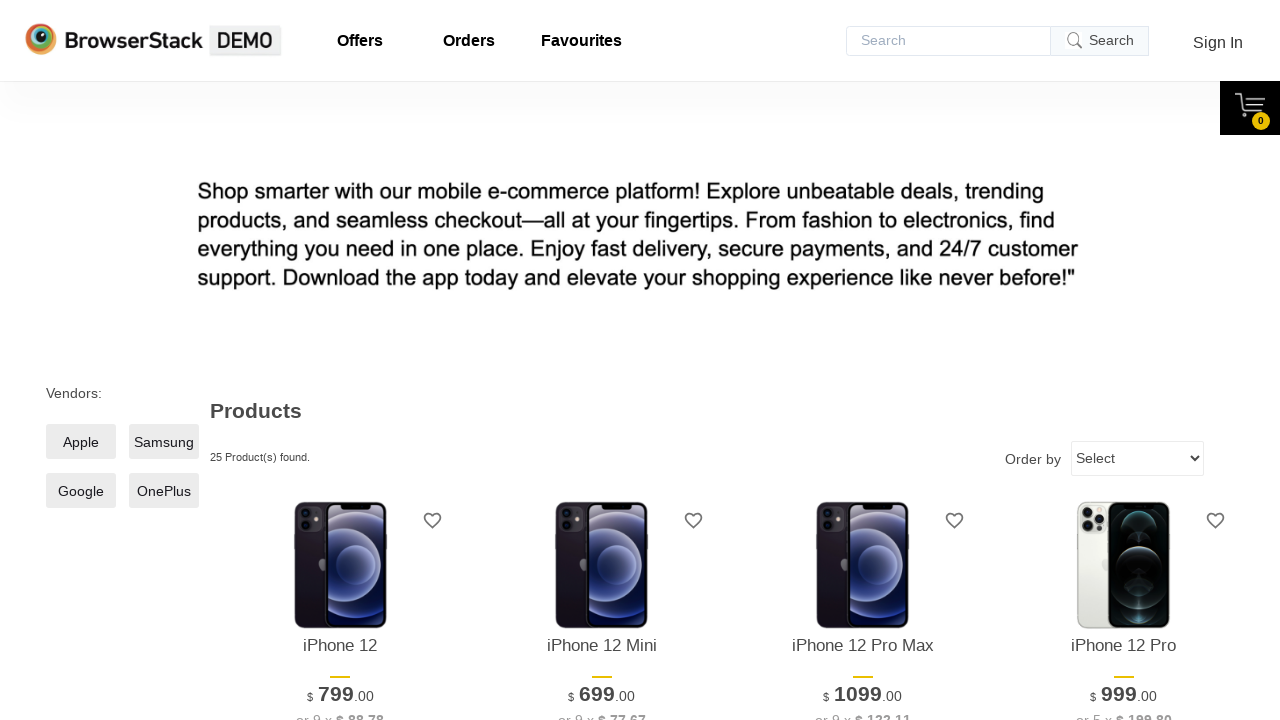

Verified page title contains 'StackDemo'
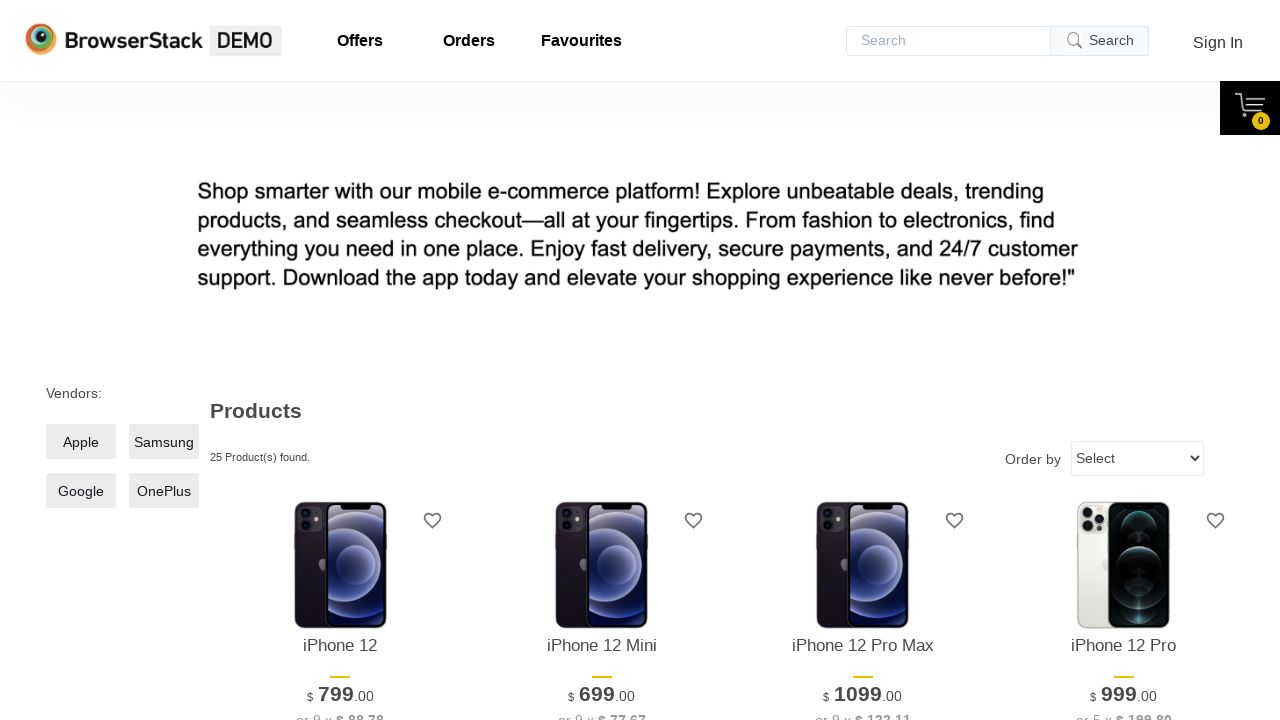

Retrieved product name from main page
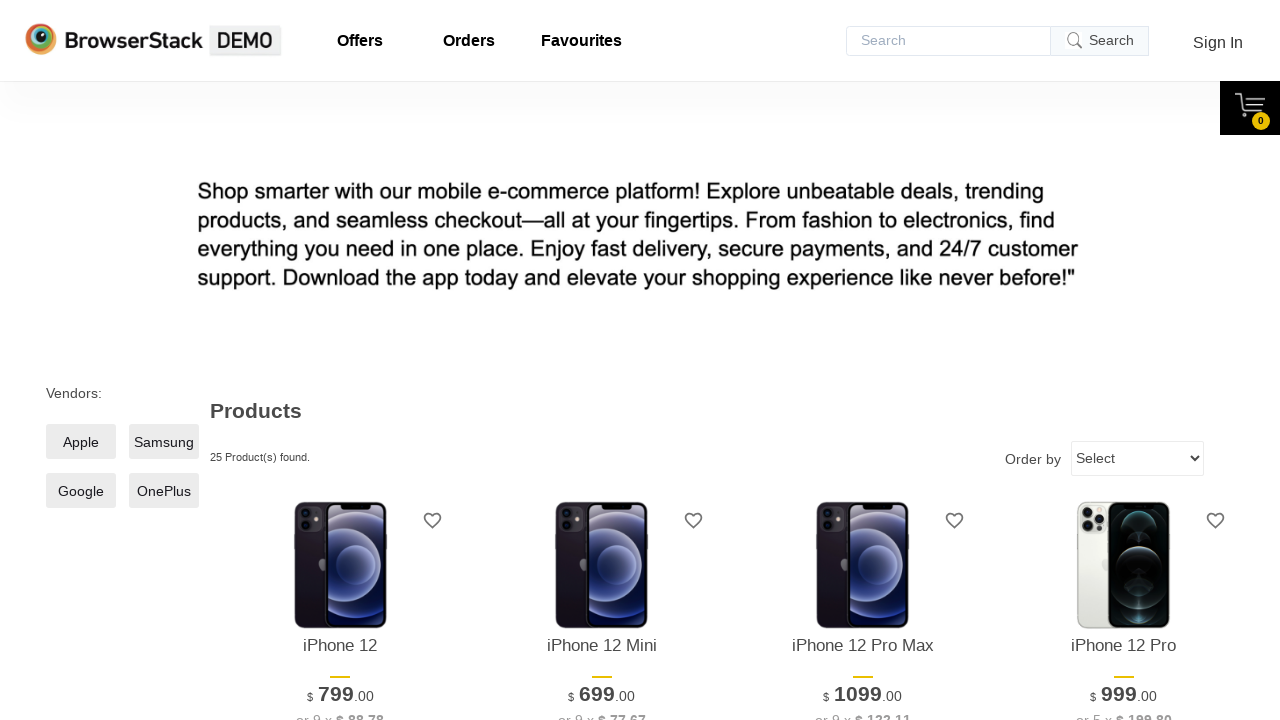

Clicked add to cart button for first product at (340, 361) on xpath=//*[@id='1']/div[4]
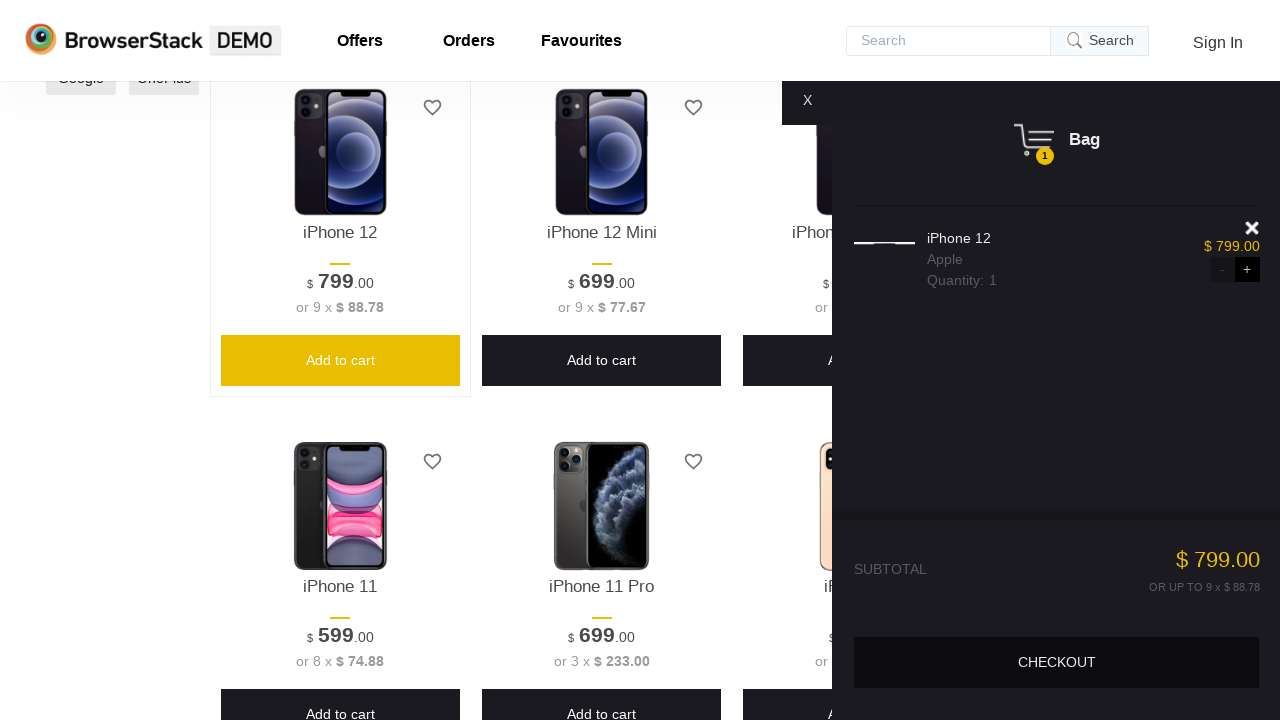

Cart content element loaded and visible
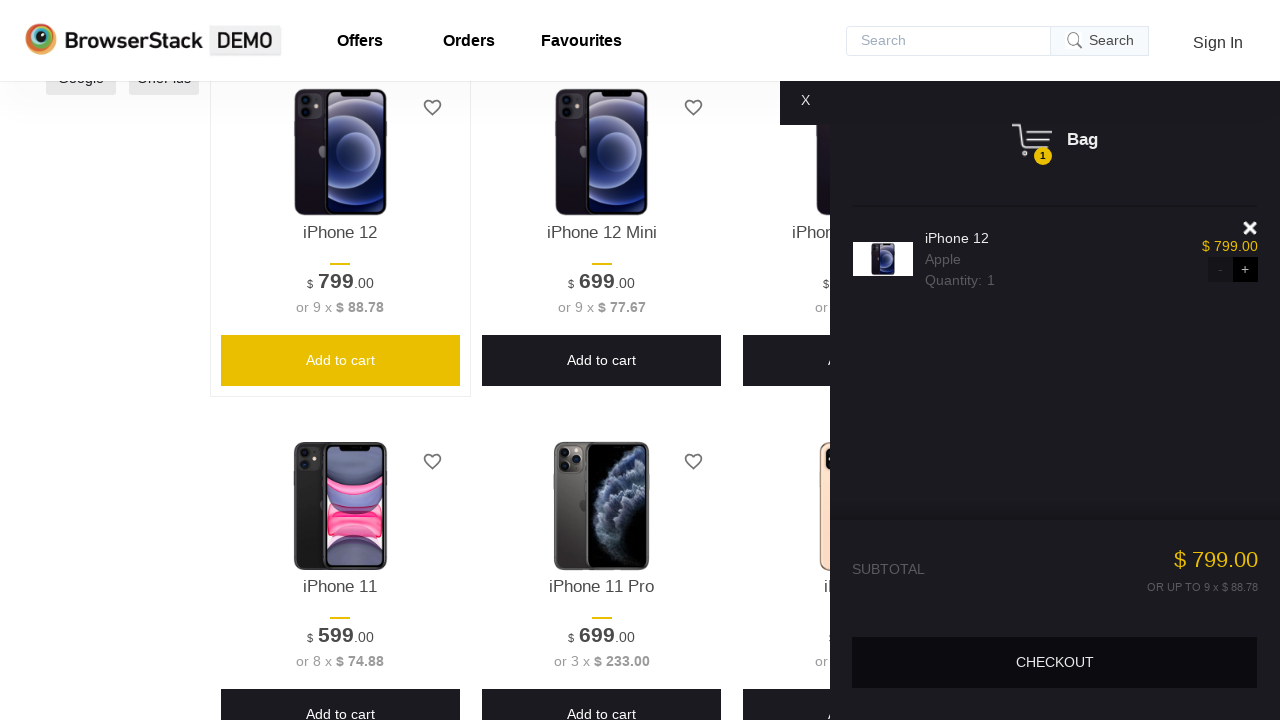

Verified cart is displayed on page
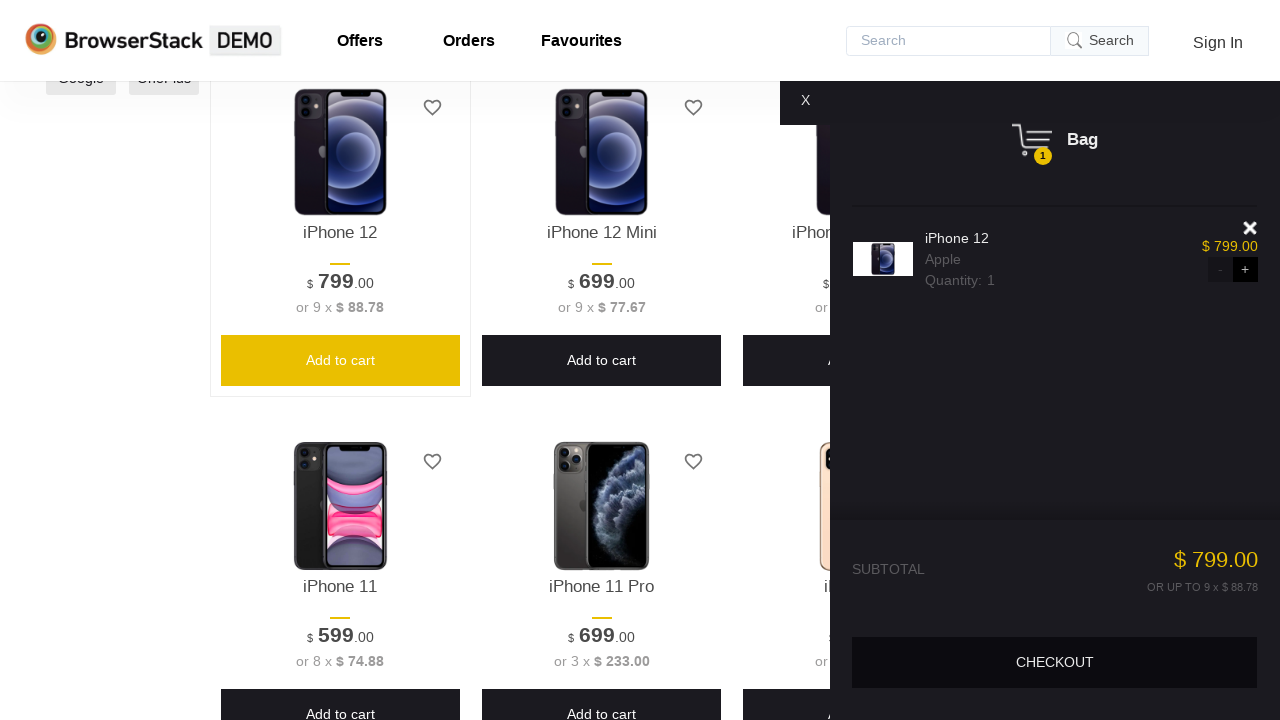

Retrieved product name from cart
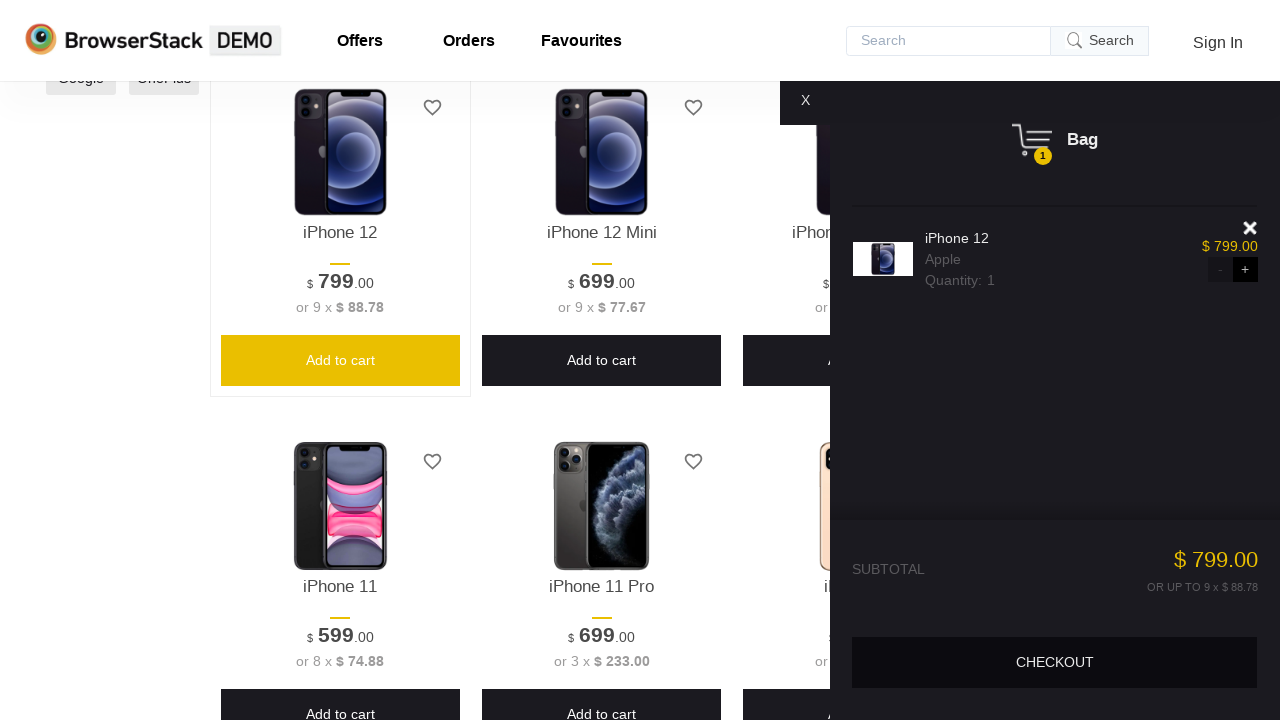

Verified product name in cart matches product on main page
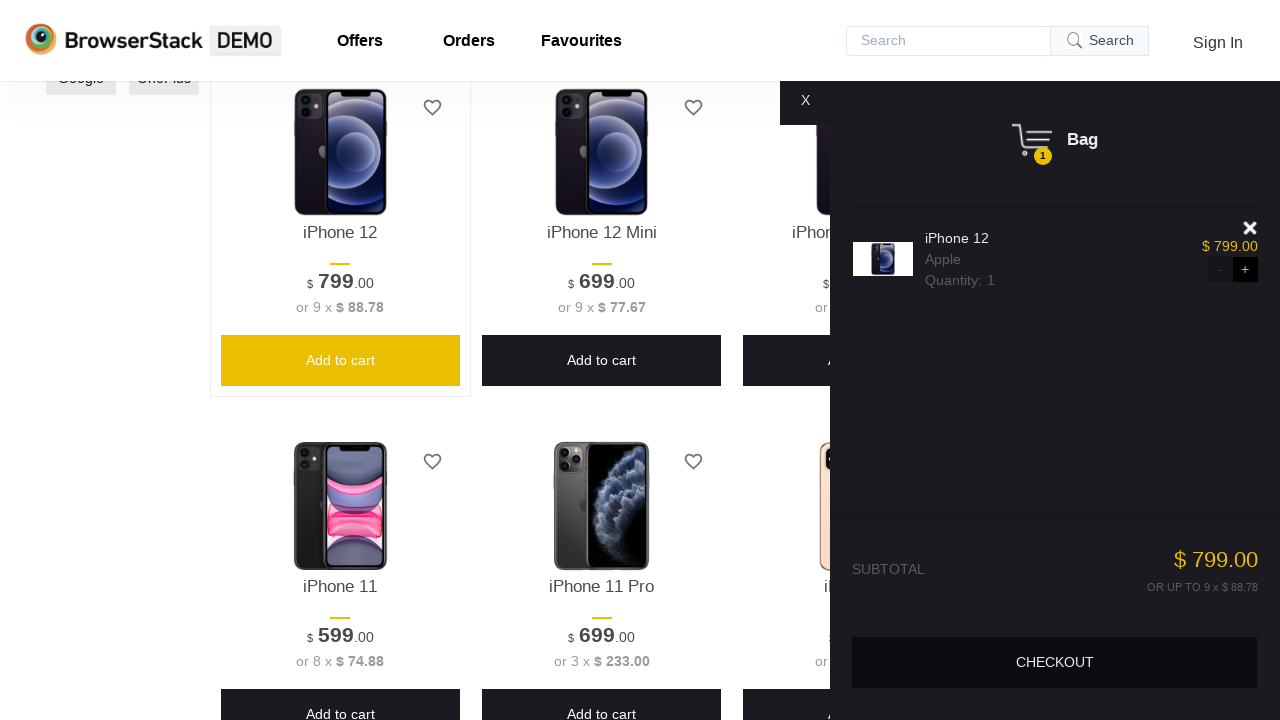

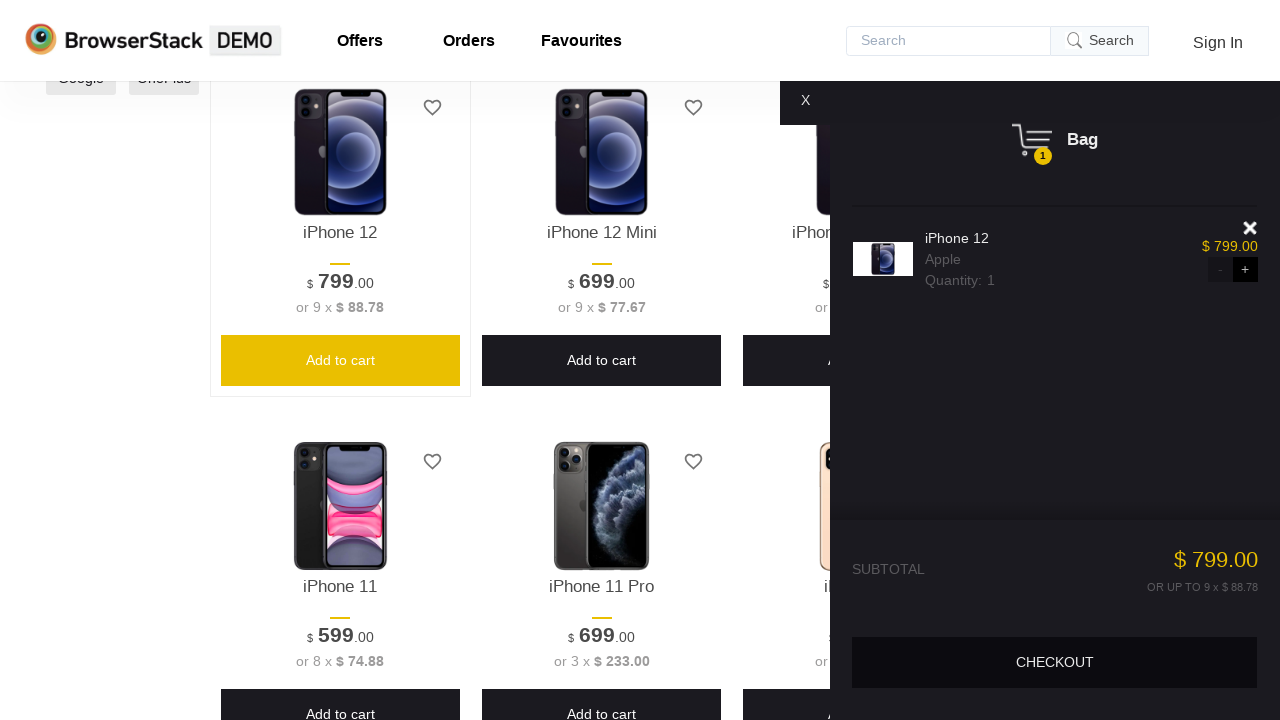